Tests that entering an email address in the input field changes the opacity of the submit button to fully visible (opacity 1)

Starting URL: https://library-app.firebaseapp.com

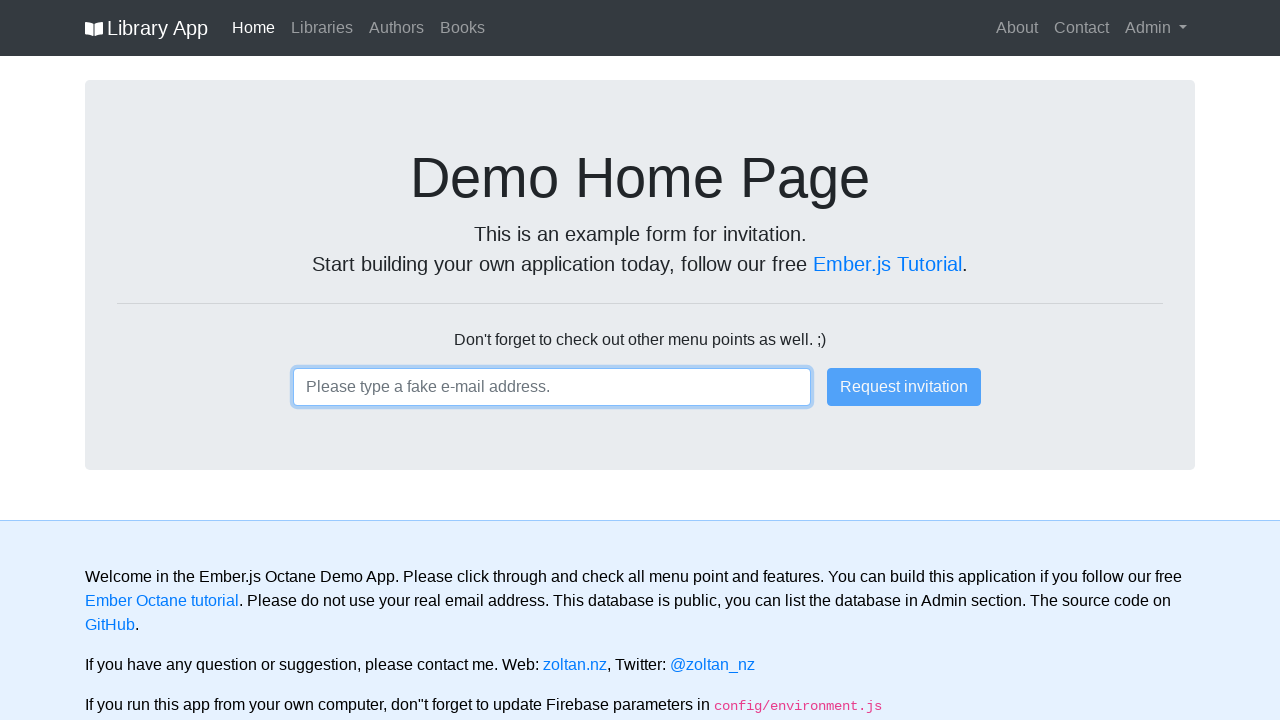

Entered email address 'test1@email.com' in the input field on input
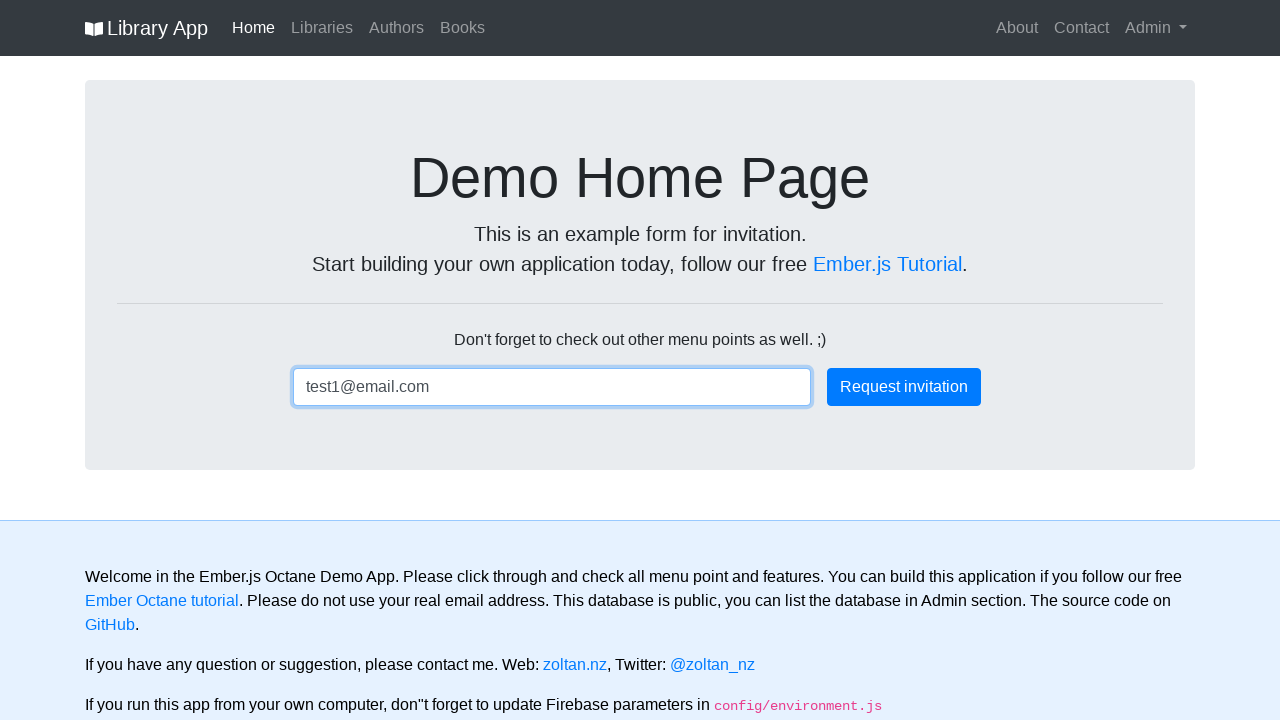

Submit button opacity changed to fully visible (opacity 1)
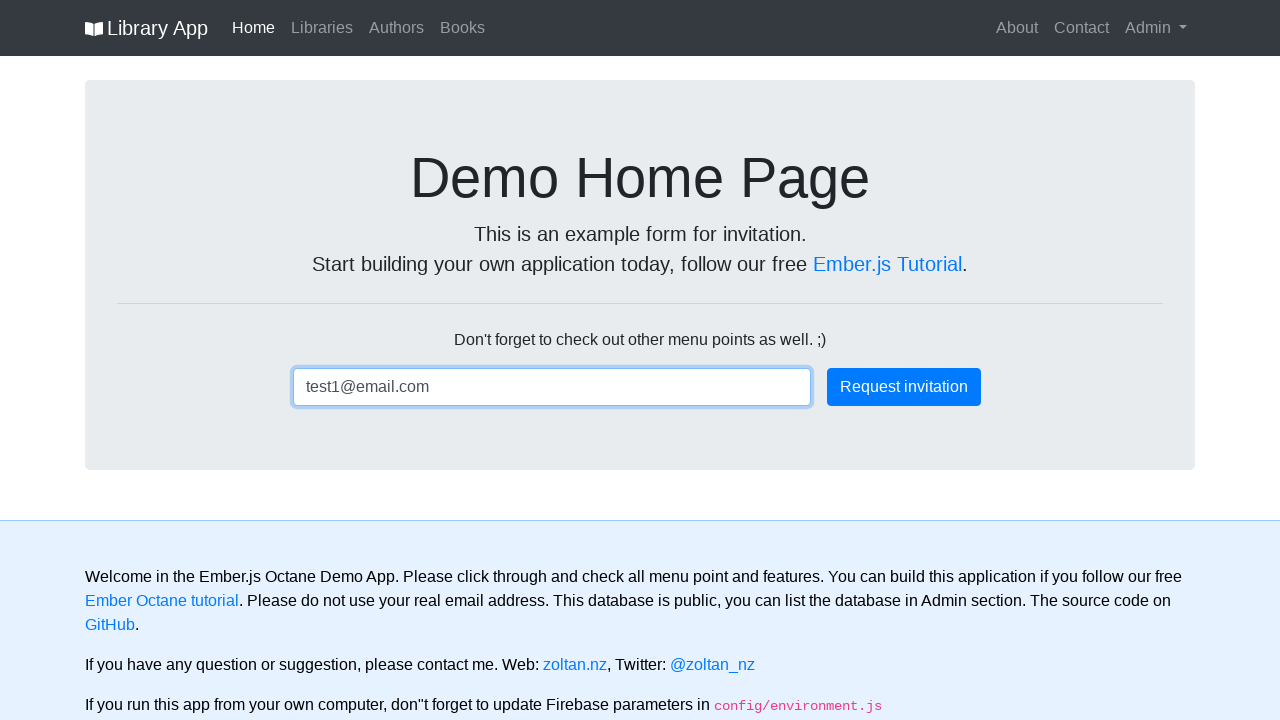

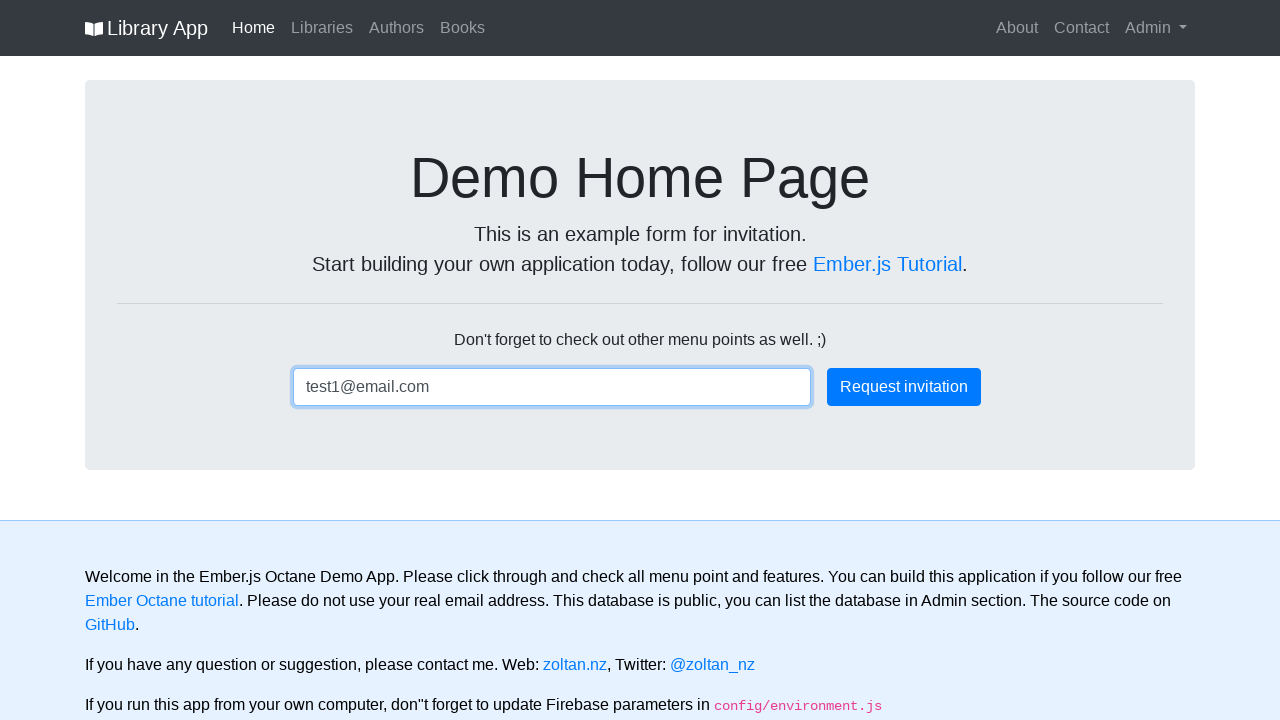